Opens a category dropdown on Quikr website and retrieves all category options from the dropdown menu

Starting URL: https://www.quikr.com/

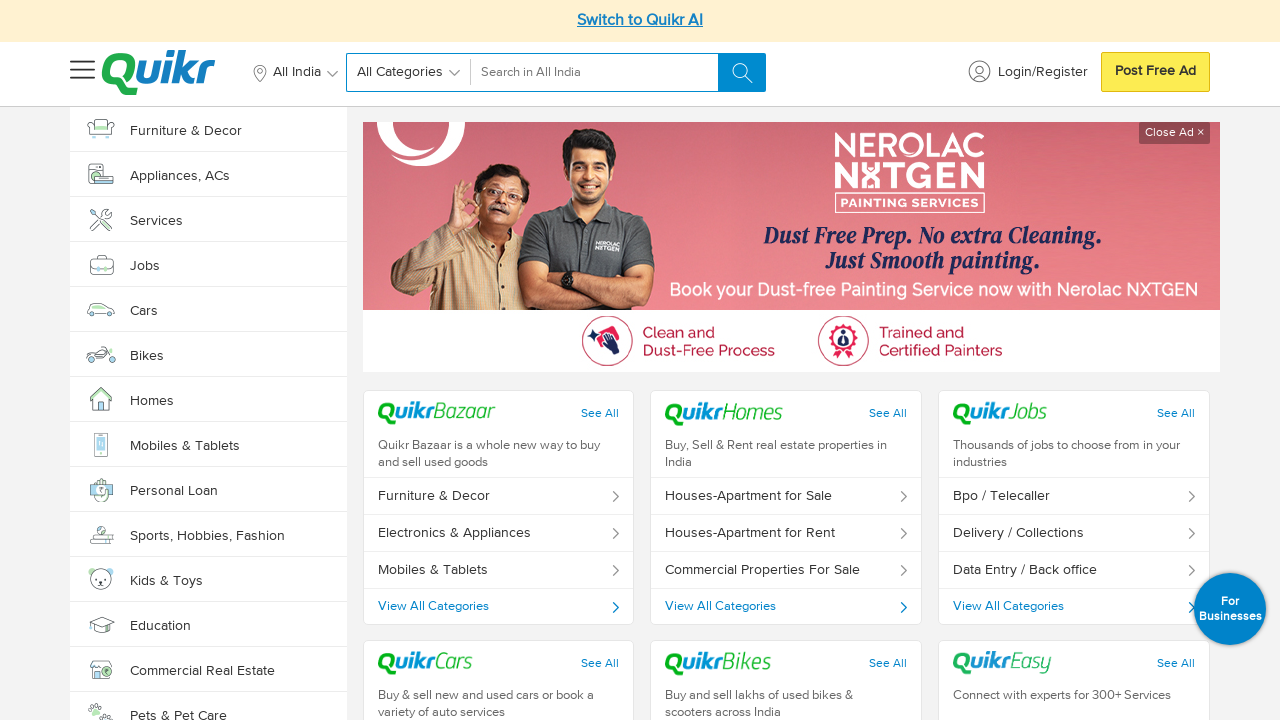

Clicked on category dropdown to open it at (412, 72) on #searchedCat
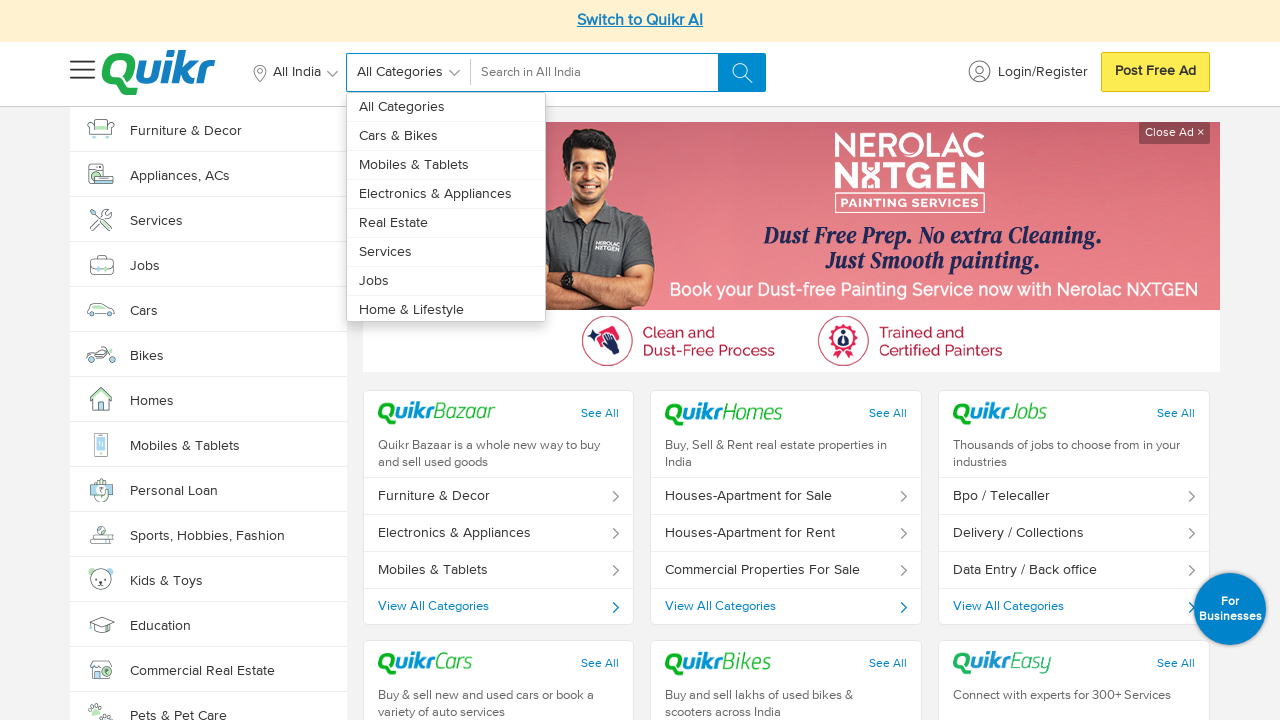

Category dropdown menu loaded with all options visible
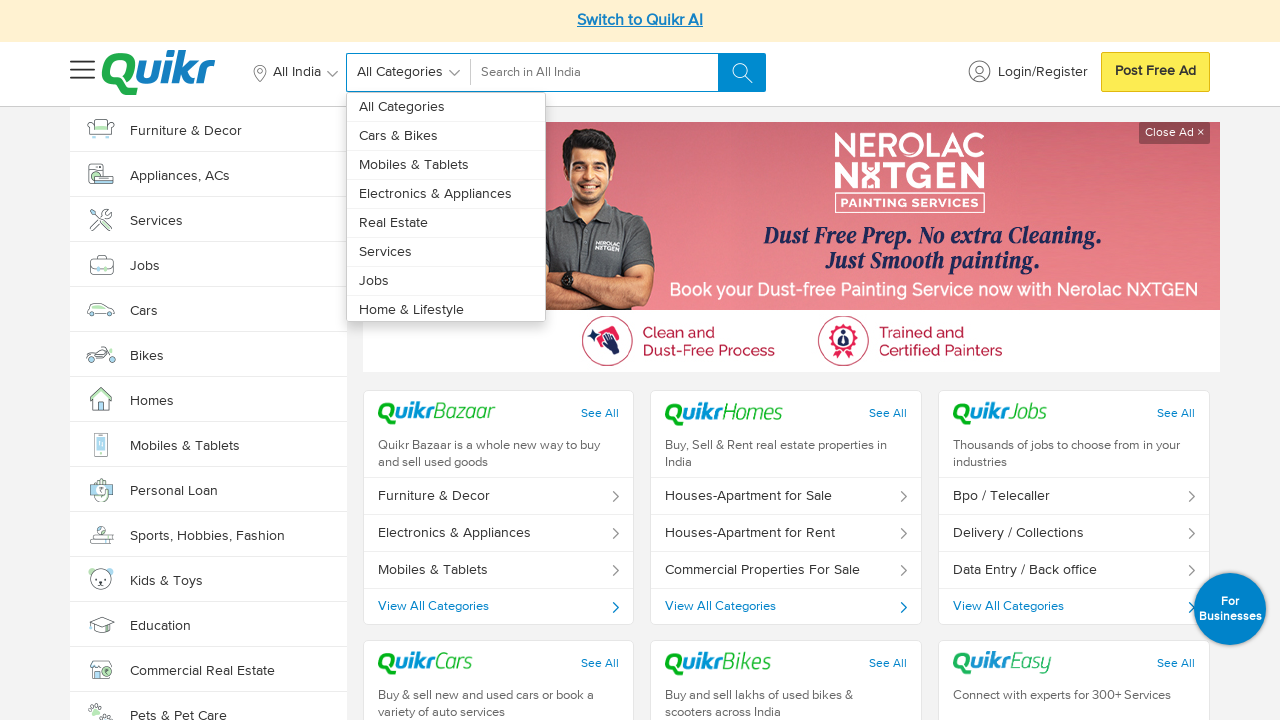

Retrieved all category options from the dropdown menu
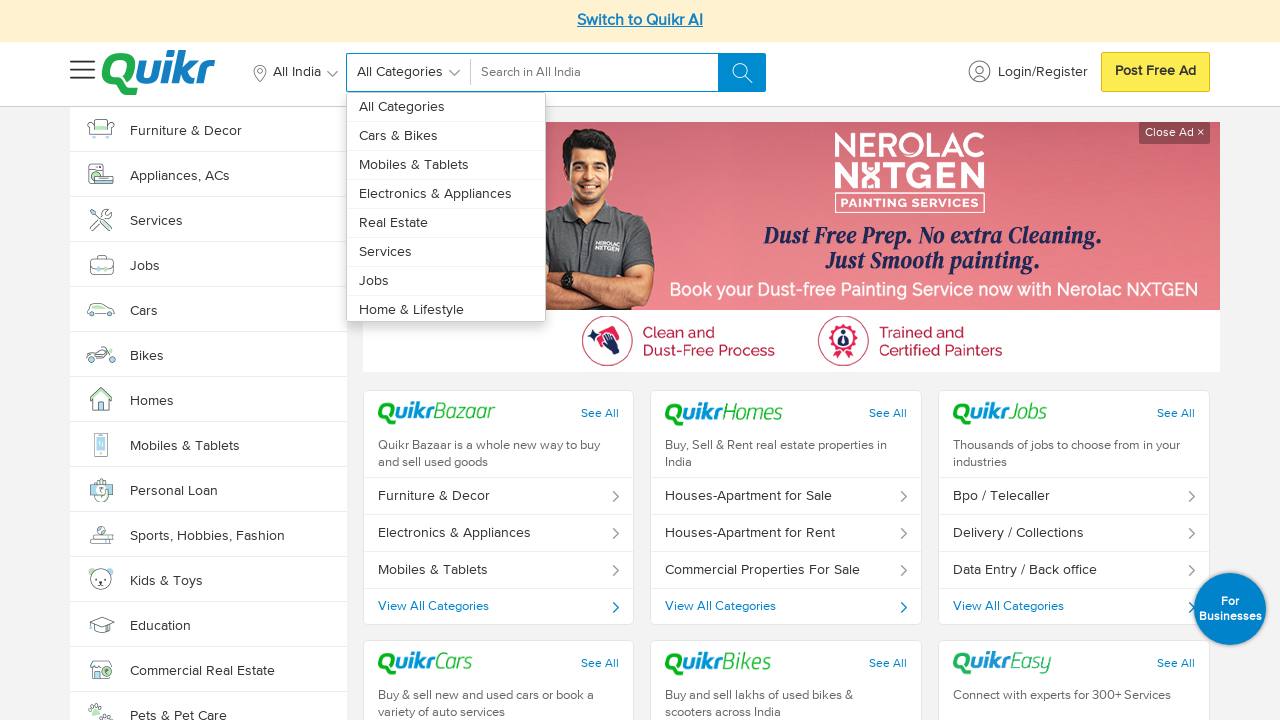

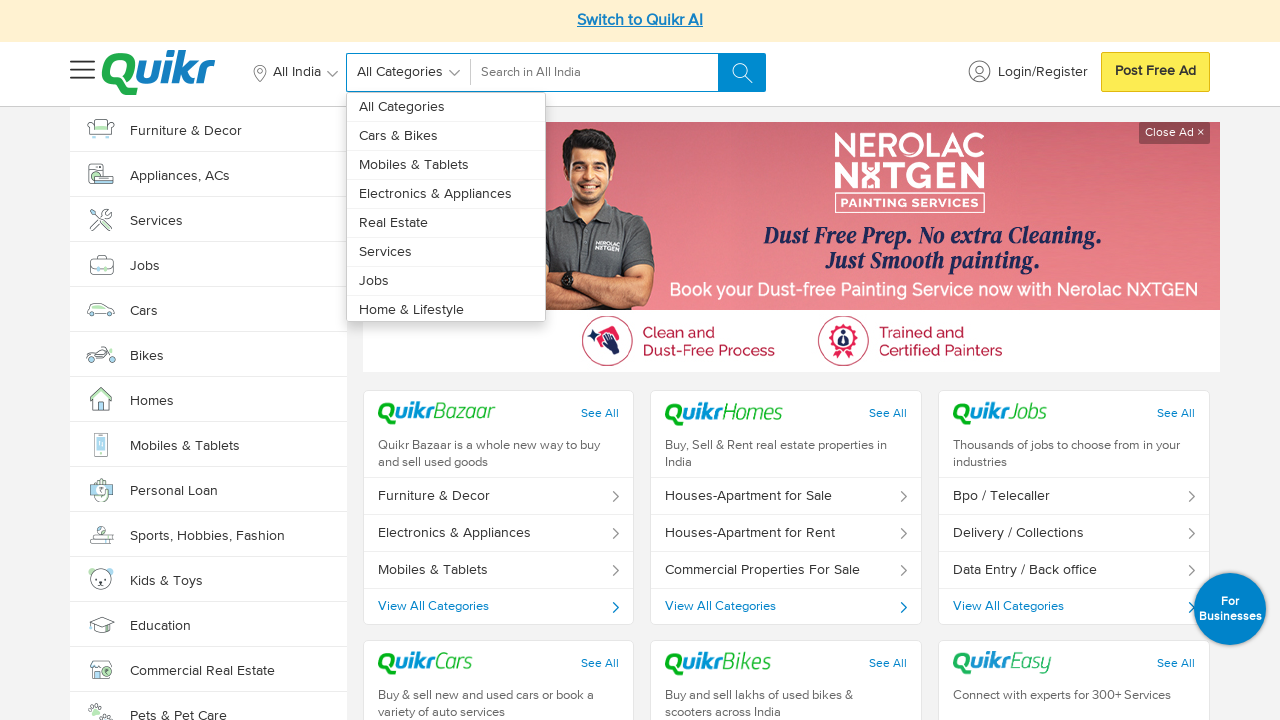